Tests that the "Clear completed" button displays correctly after marking an item complete.

Starting URL: https://demo.playwright.dev/todomvc

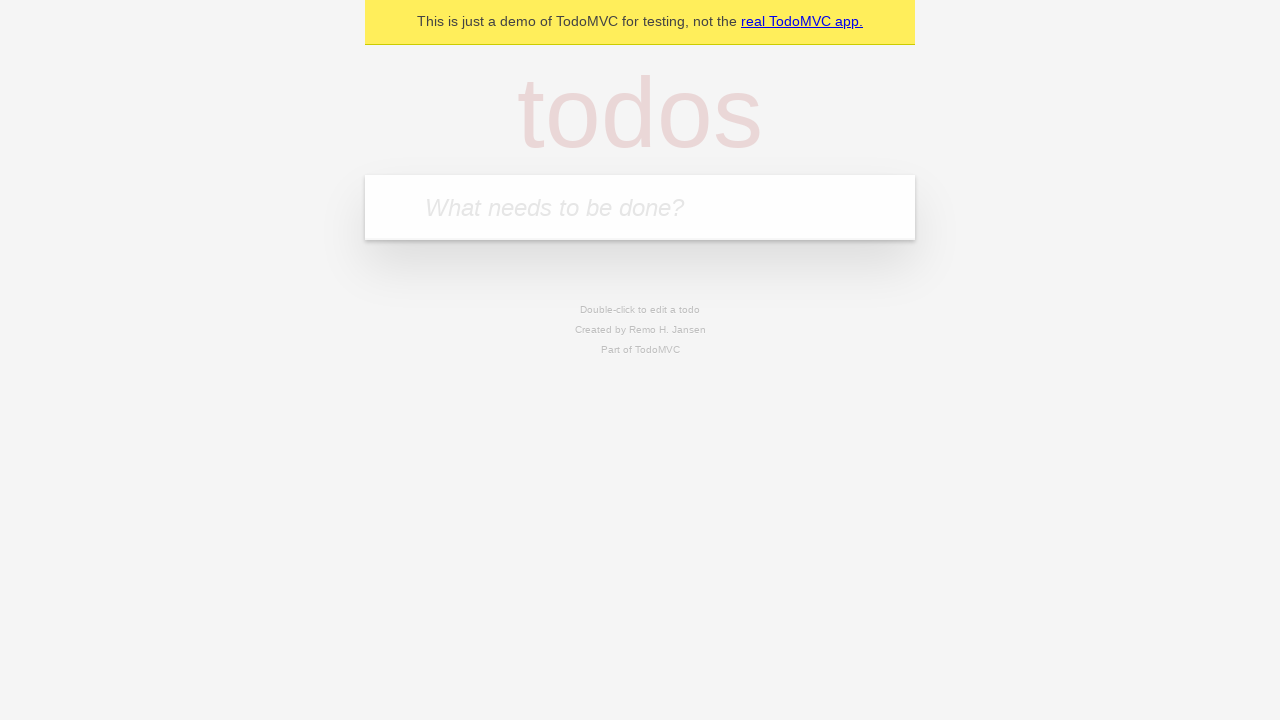

Filled todo input with 'buy some cheese' on internal:attr=[placeholder="What needs to be done?"i]
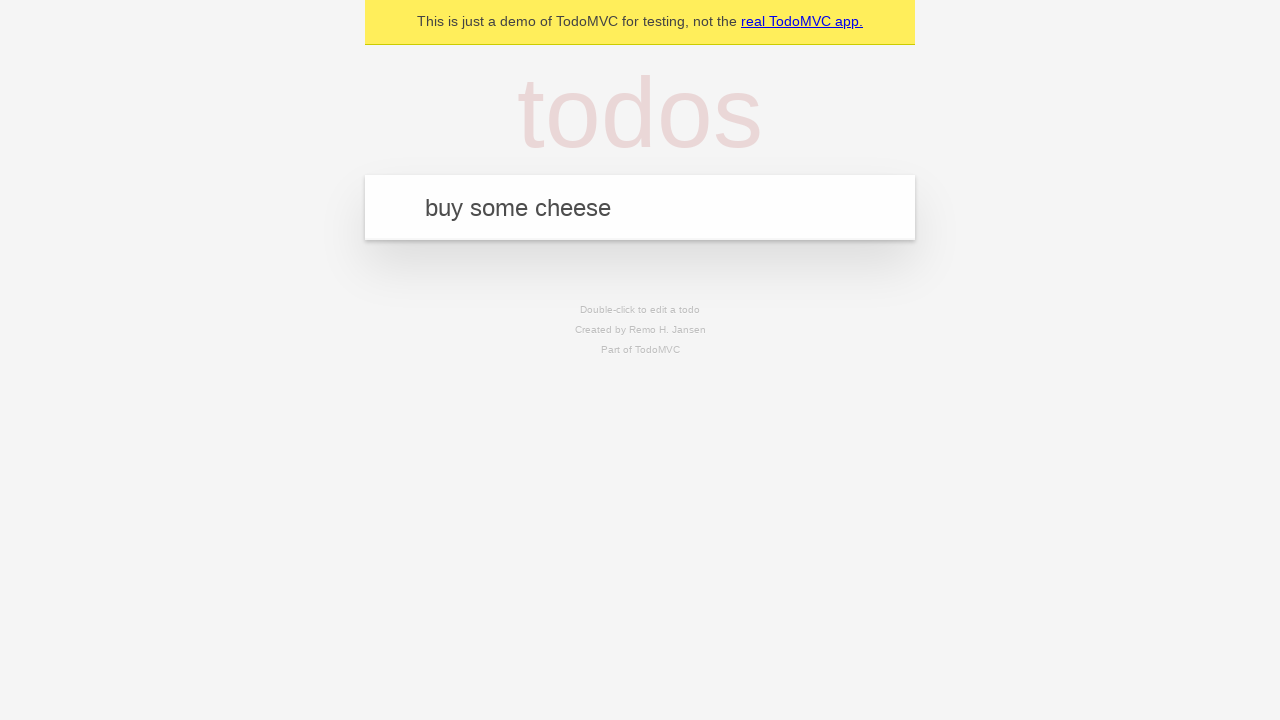

Pressed Enter to add first todo on internal:attr=[placeholder="What needs to be done?"i]
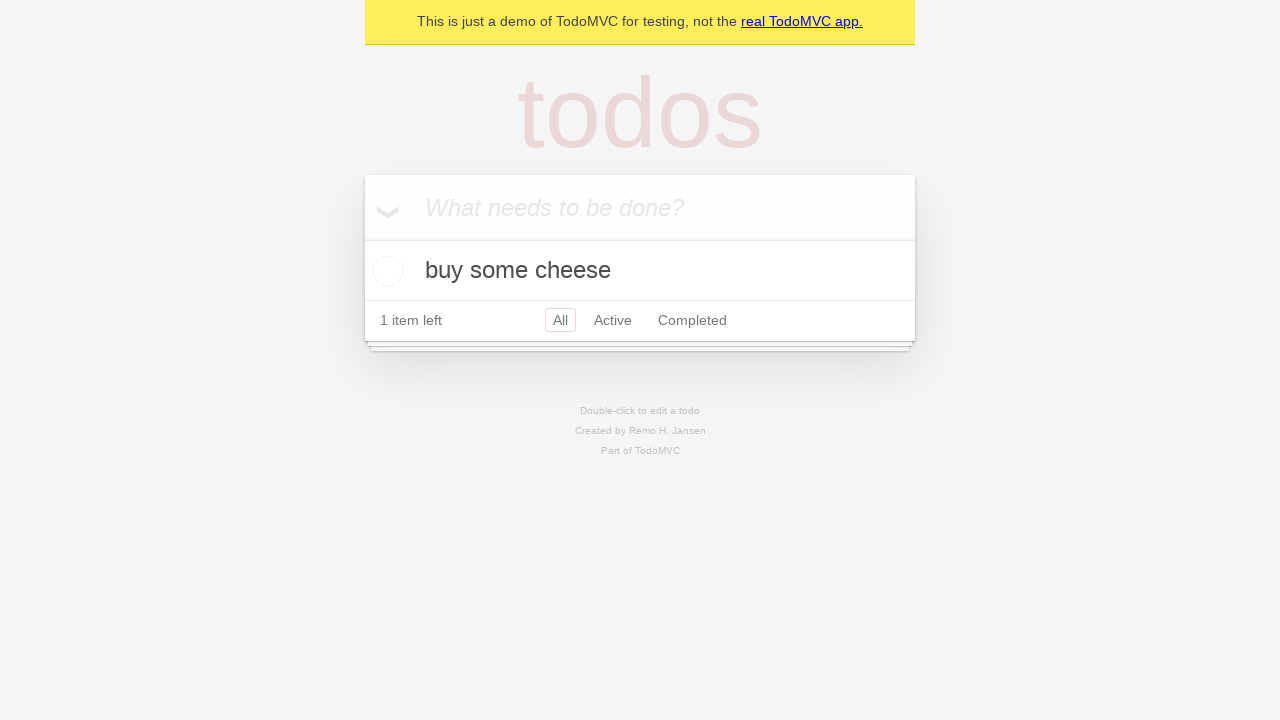

Filled todo input with 'feed the cat' on internal:attr=[placeholder="What needs to be done?"i]
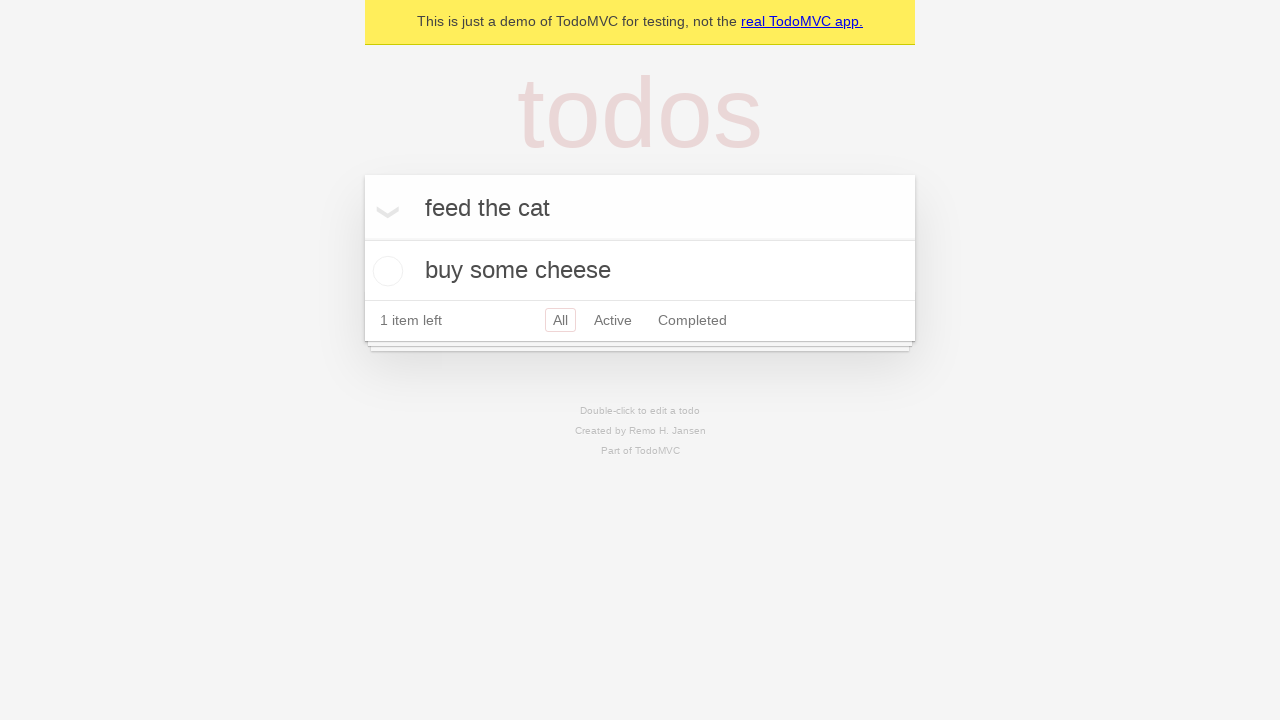

Pressed Enter to add second todo on internal:attr=[placeholder="What needs to be done?"i]
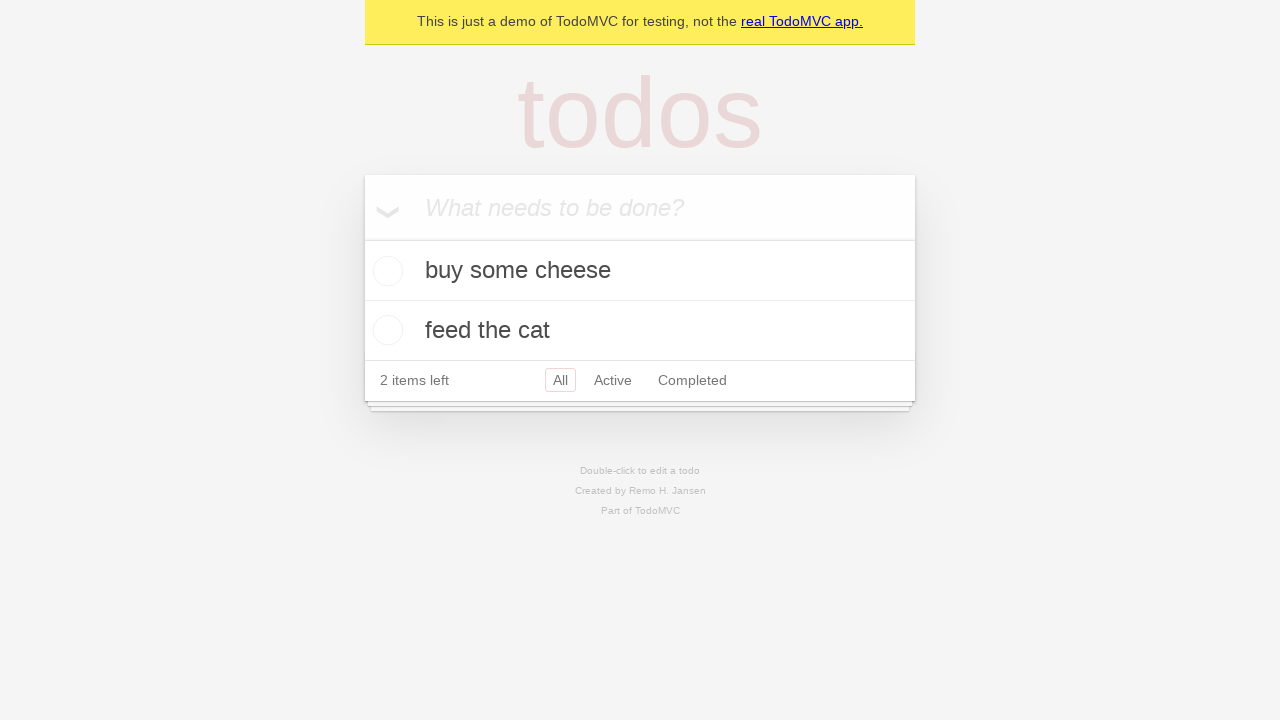

Filled todo input with 'book a doctors appointment' on internal:attr=[placeholder="What needs to be done?"i]
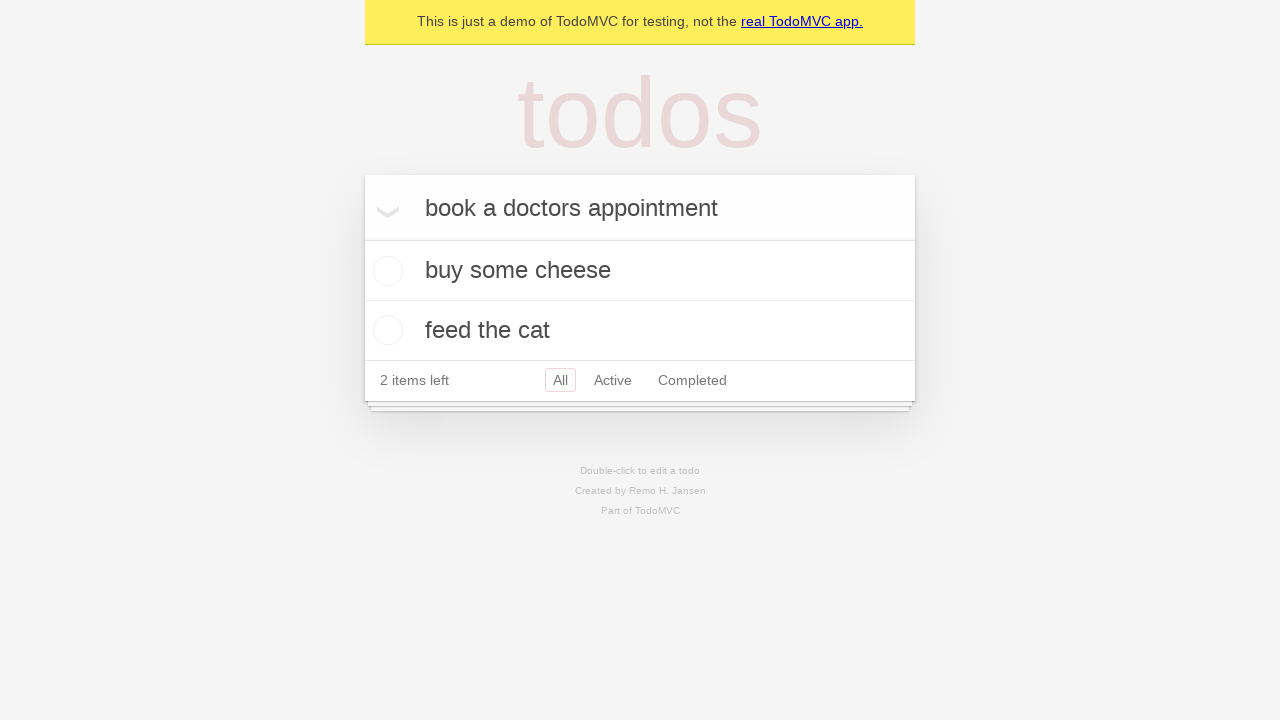

Pressed Enter to add third todo on internal:attr=[placeholder="What needs to be done?"i]
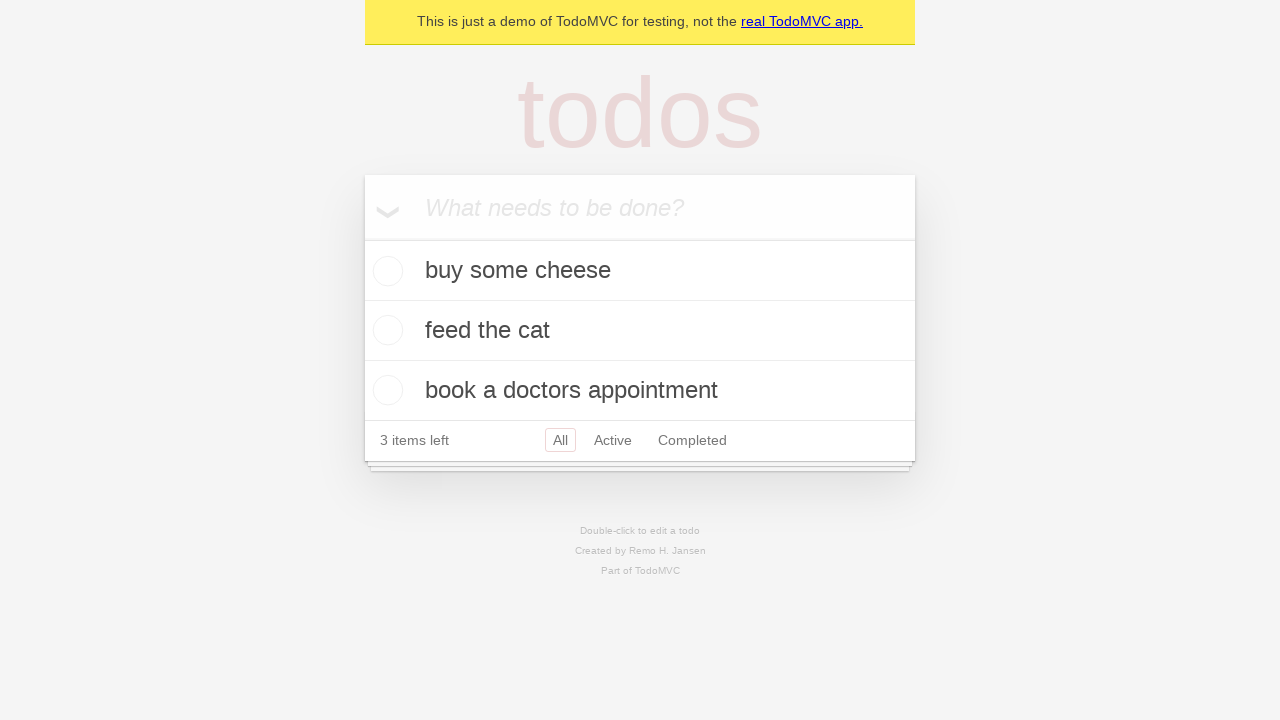

Checked the first todo item as complete at (385, 271) on .todo-list li .toggle >> nth=0
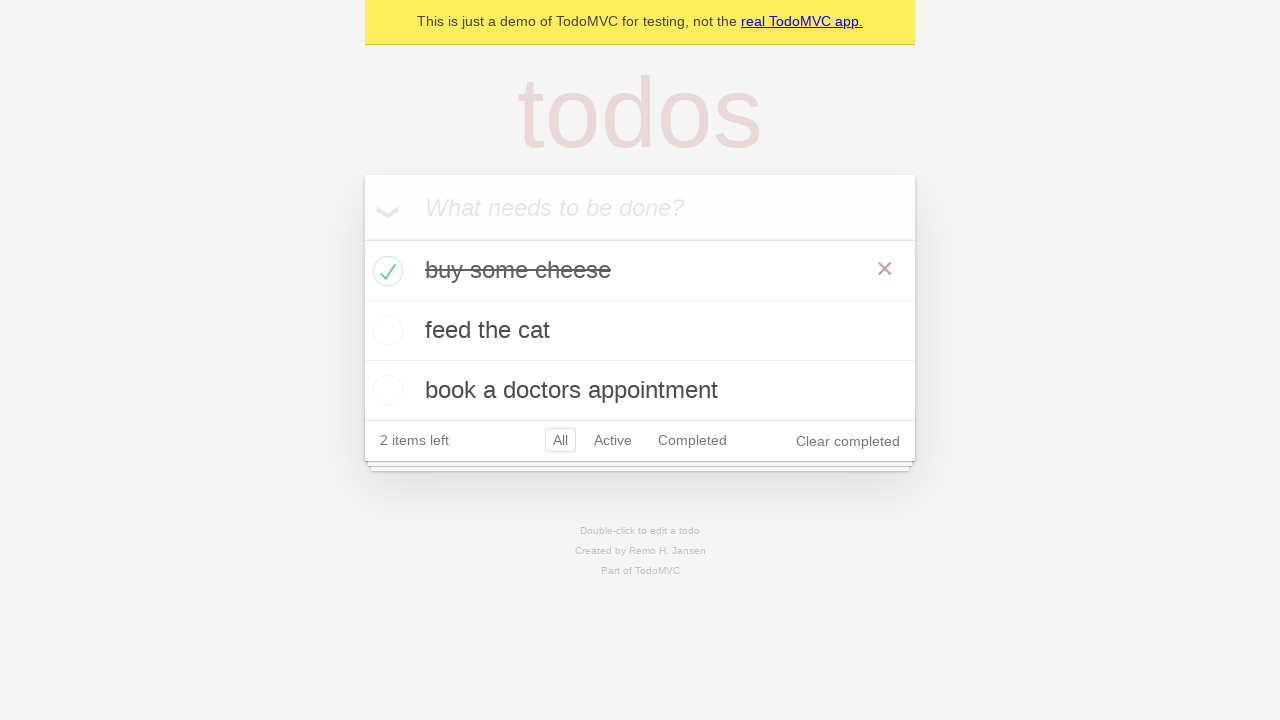

Clear completed button is now visible
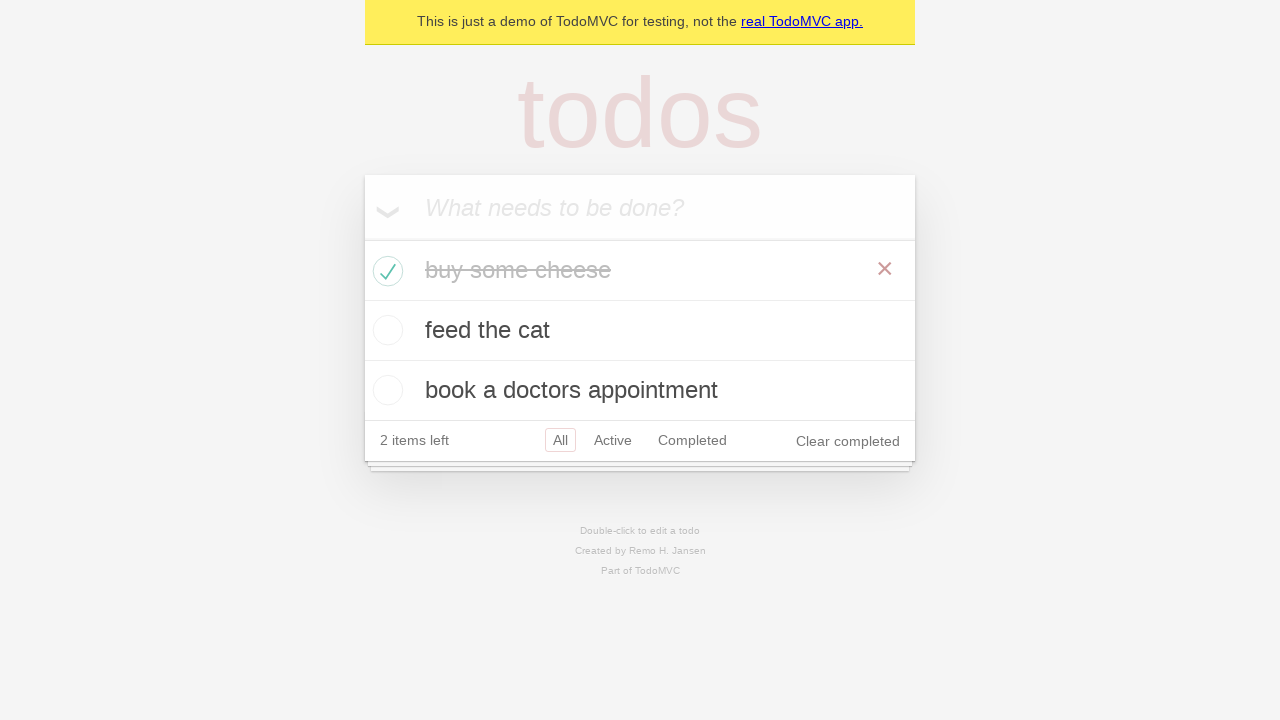

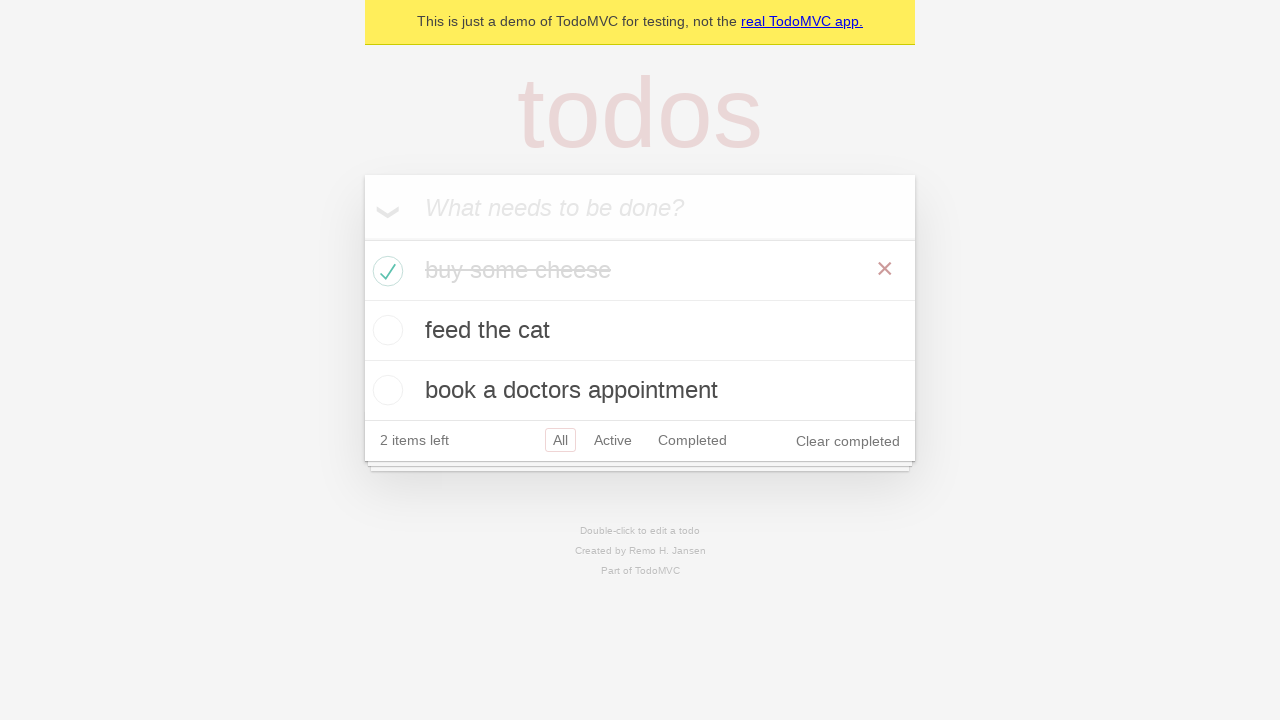